Tests the random date generator tool on CodeBeautify by entering a count of dates to generate, specifying start and end dates, and clicking the generate button.

Starting URL: https://codebeautify.org/generate-random-date

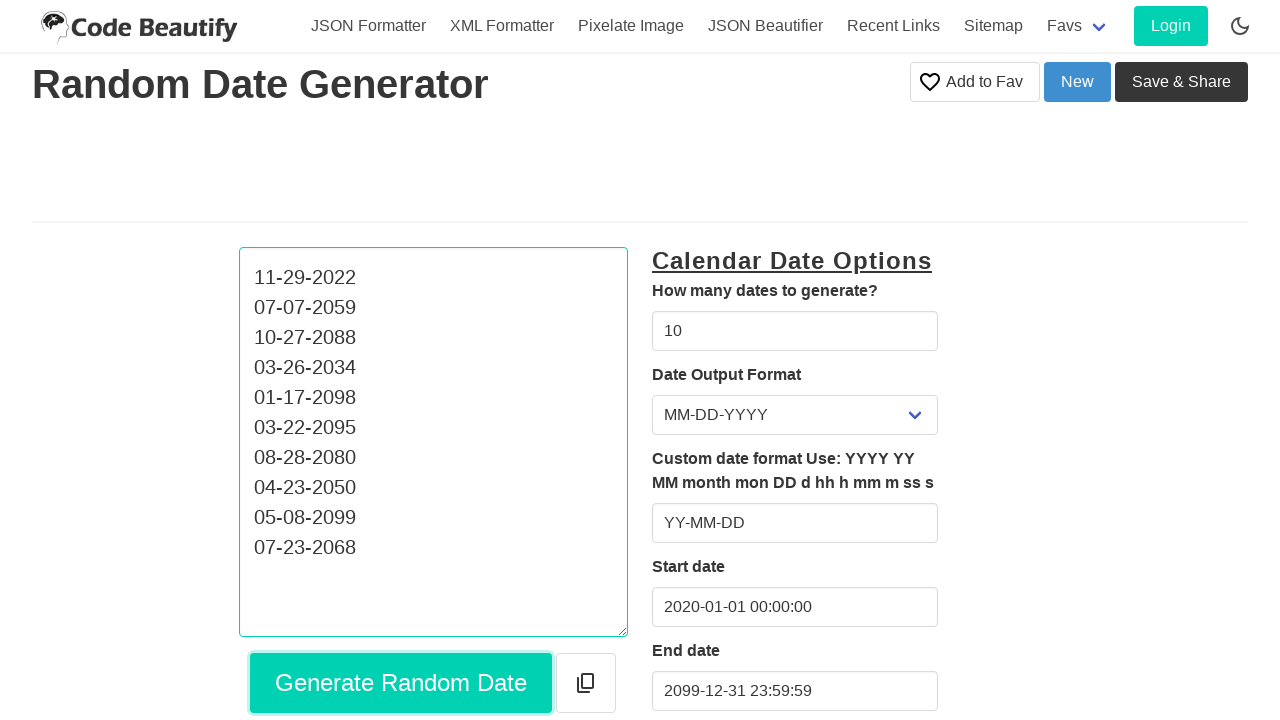

Filled count field with '5' to generate 5 random dates on //*[@id='count']
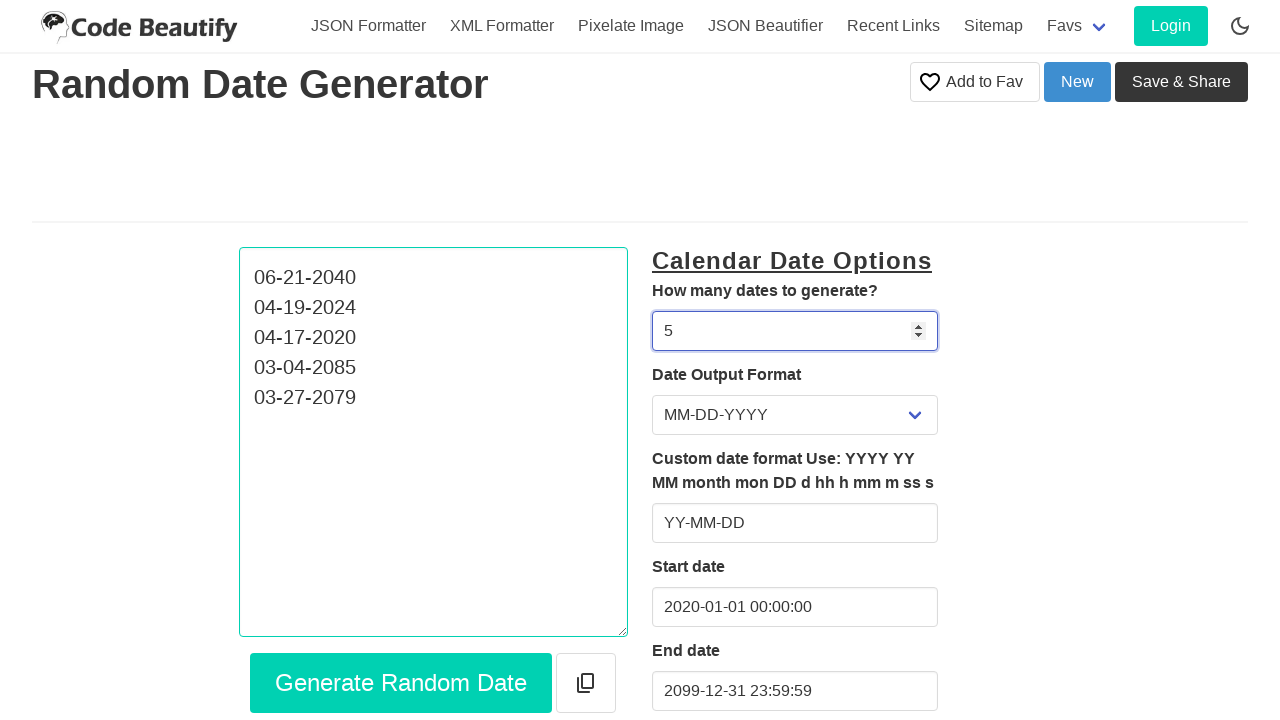

Filled start date field with '2023-01-01' on //*[@id='start']
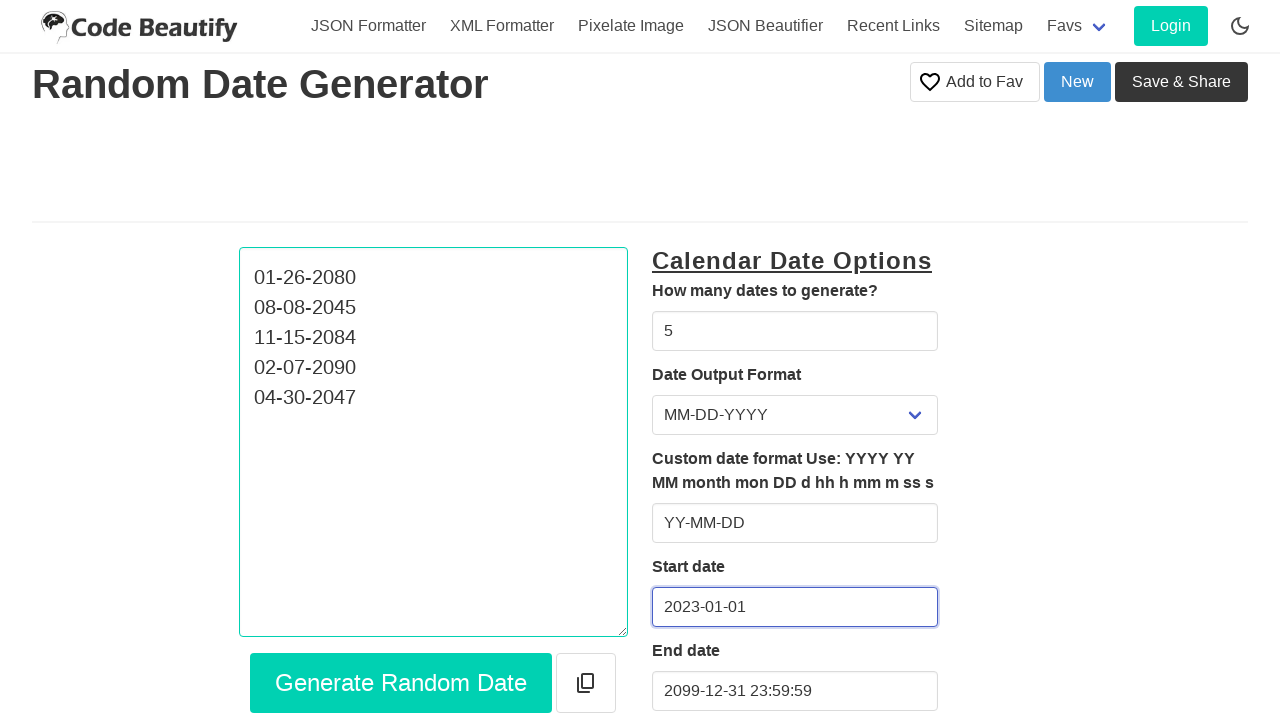

Filled end date field with '2024-12-31' on //*[@id='end']
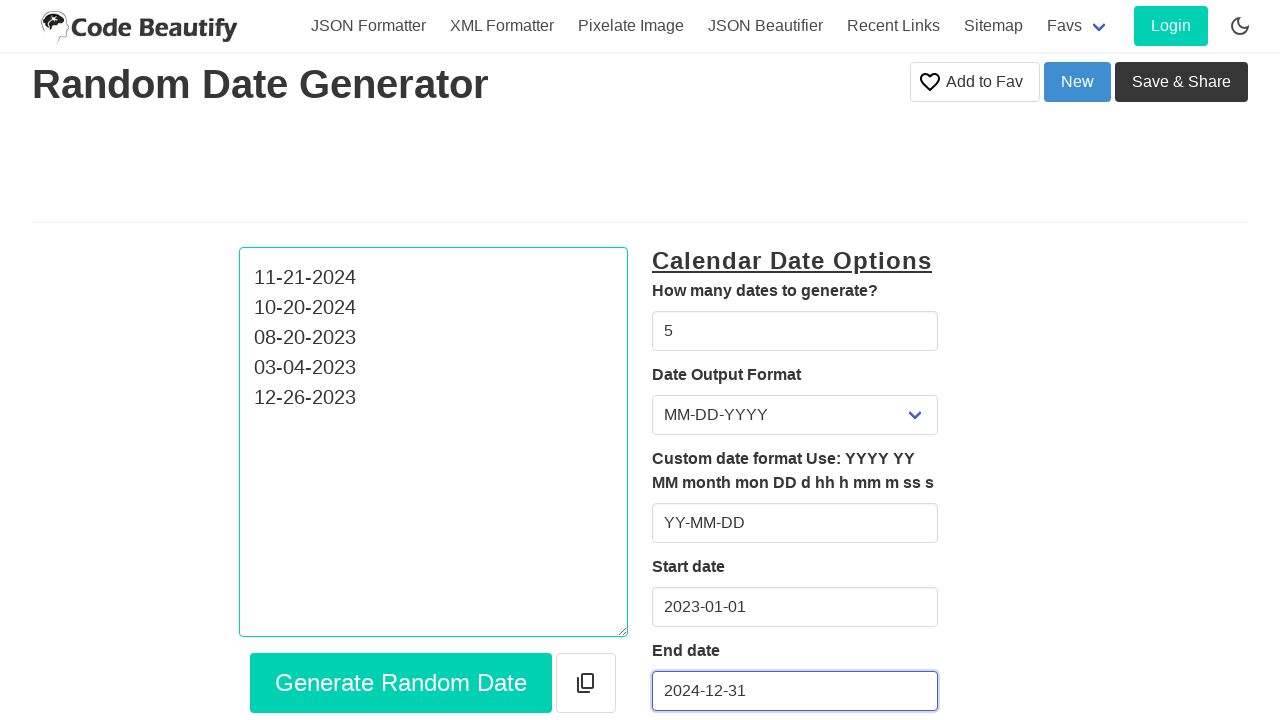

Clicked the generate button to create random dates at (401, 683) on xpath=//*[@id='app']/section[2]/div/div[2]/button[1]/span
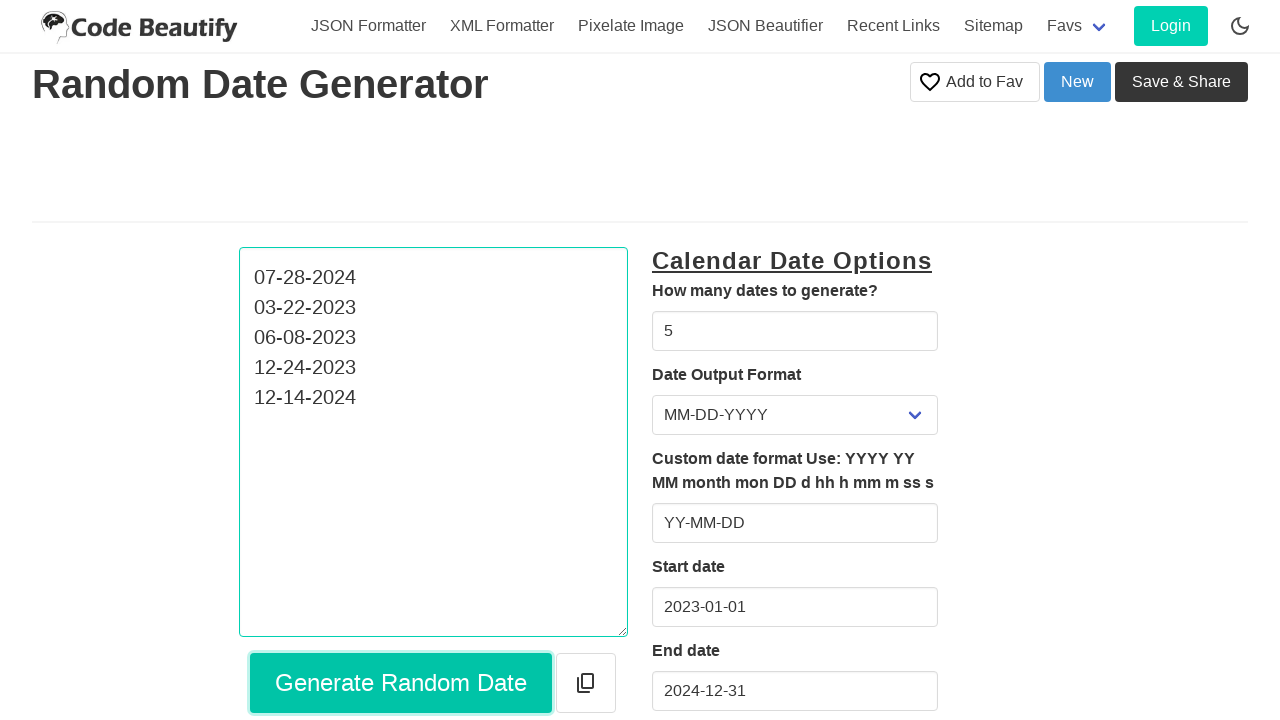

Waited 1000ms for random date results to appear
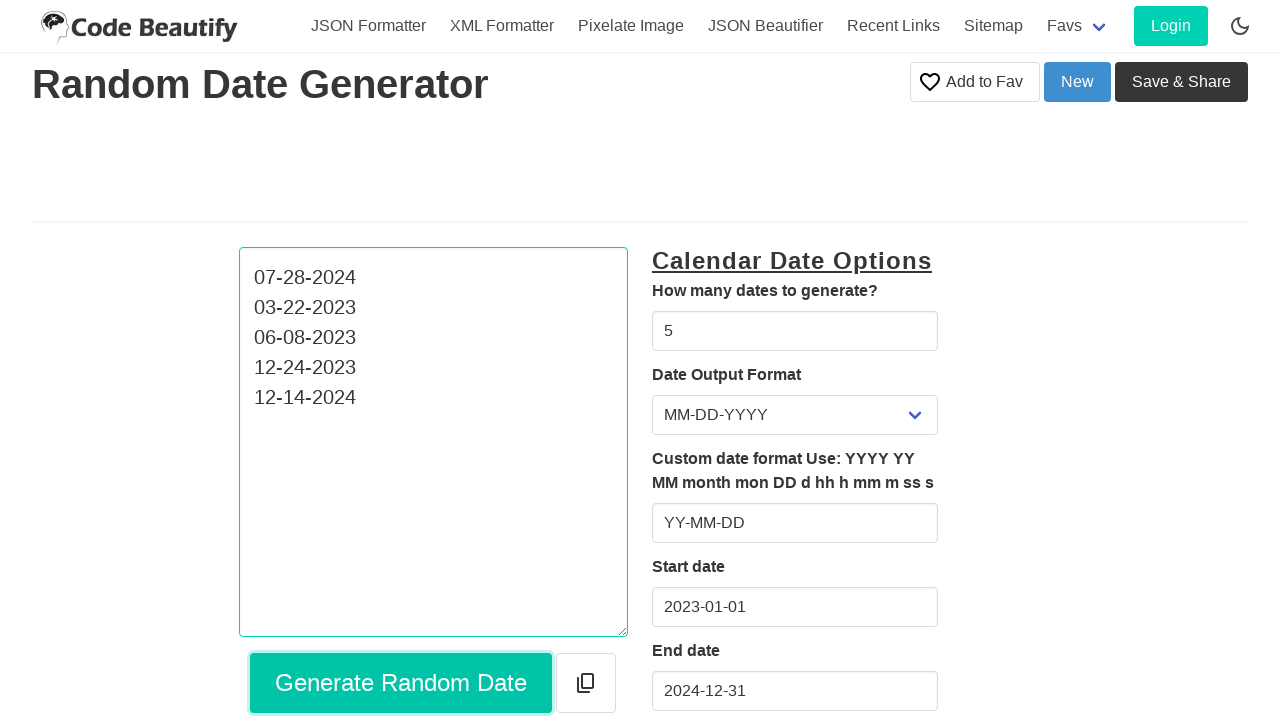

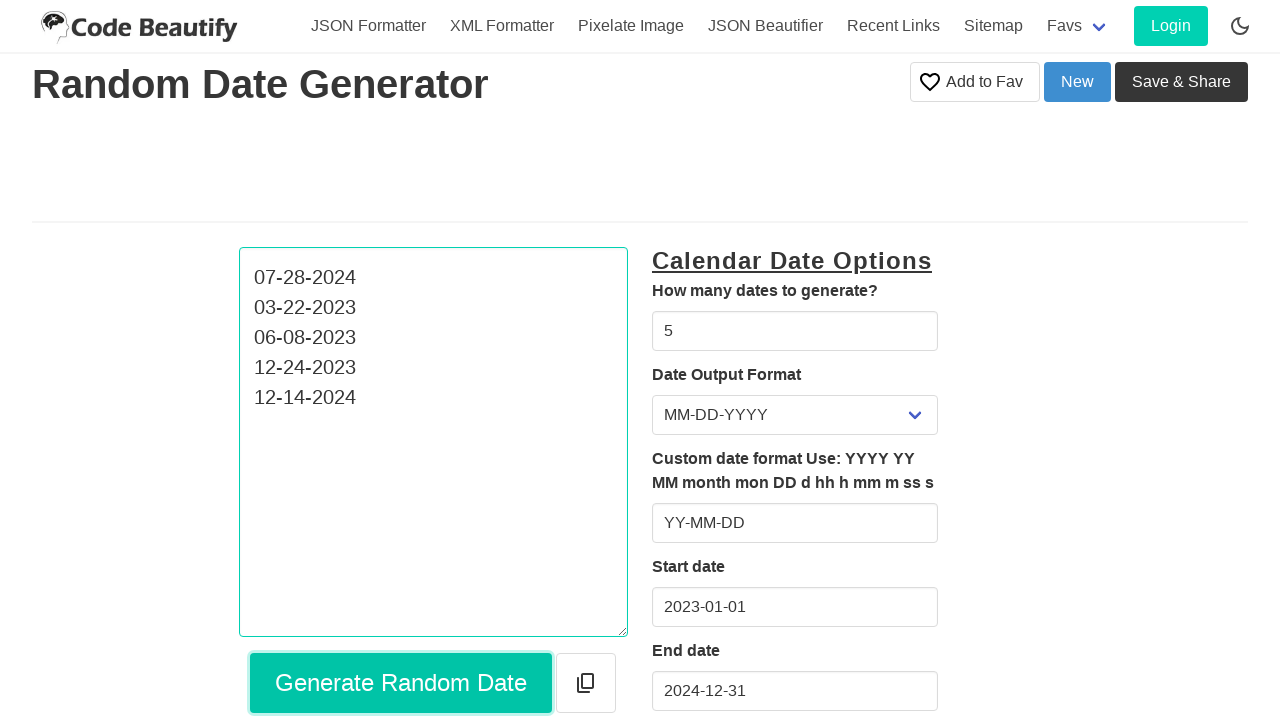